Tests dynamic control behavior by checking if a textbox is enabled, then toggling its state and verifying the change

Starting URL: https://v1.training-support.net/selenium/dynamic-controls

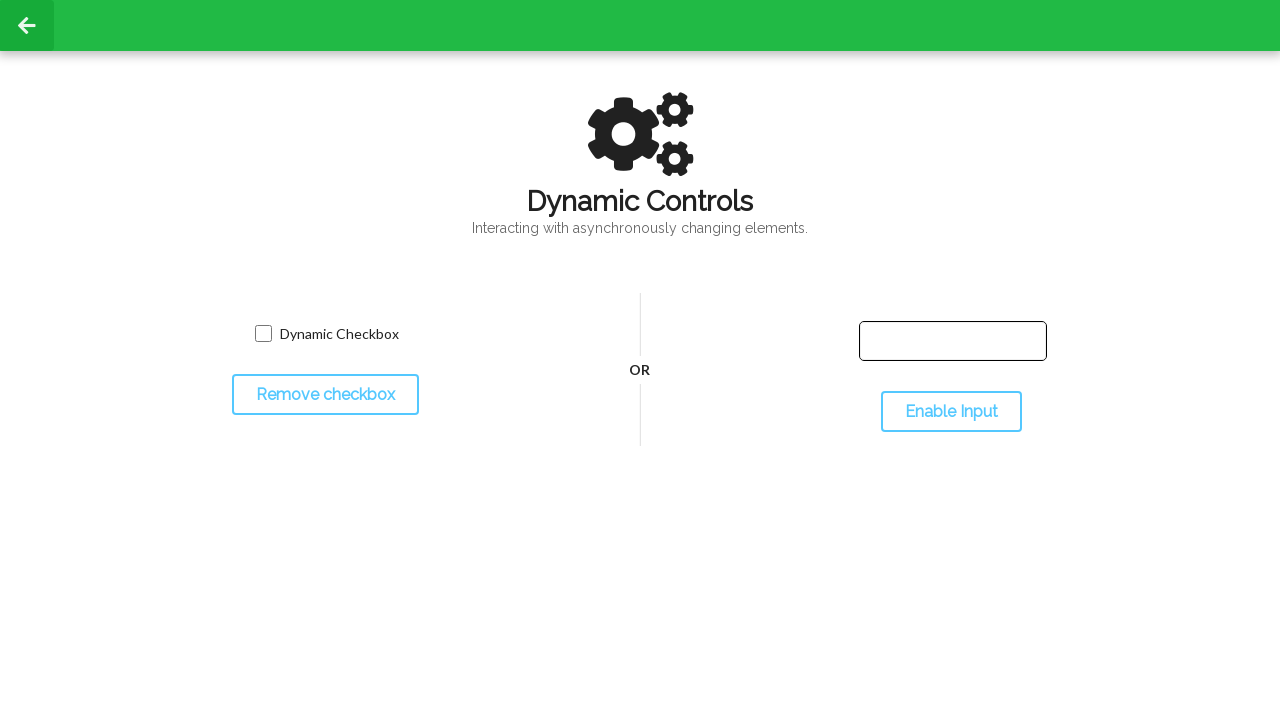

Located the dynamic textbox element
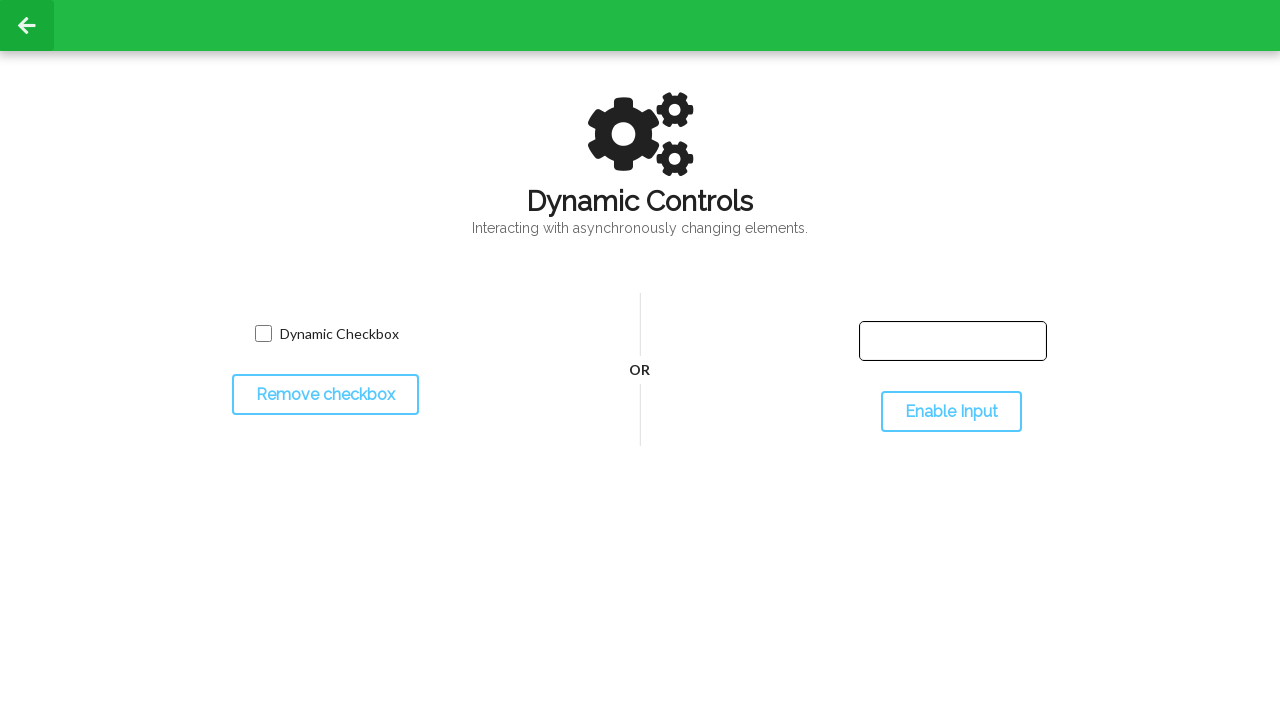

Checked initial textbox enabled state: True
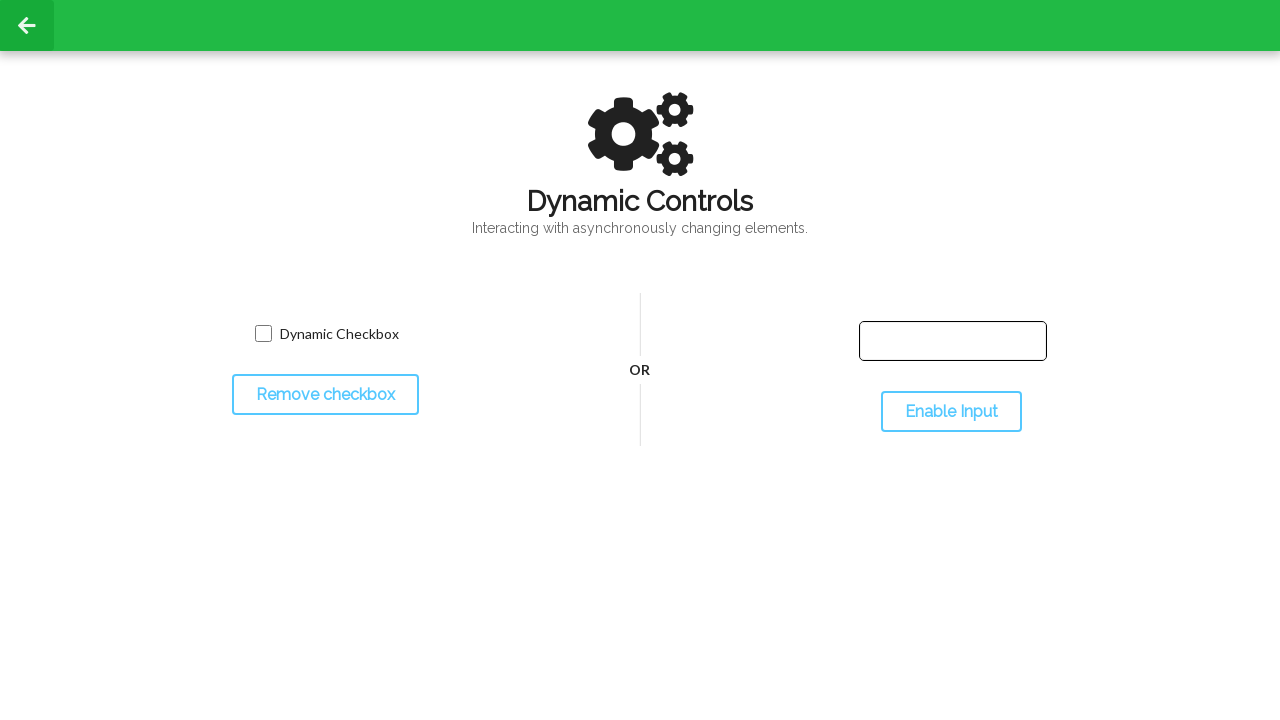

Clicked toggle button to change textbox state at (951, 412) on #toggleInput
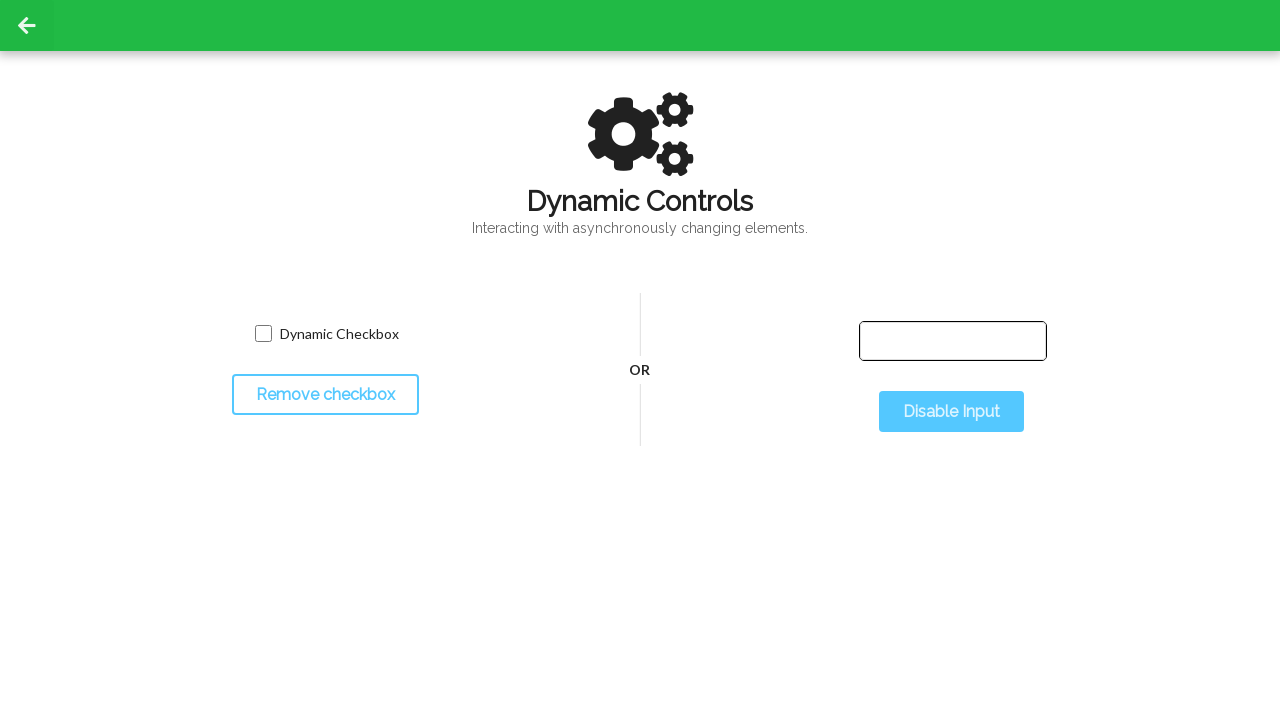

Checked textbox enabled state after toggle: True
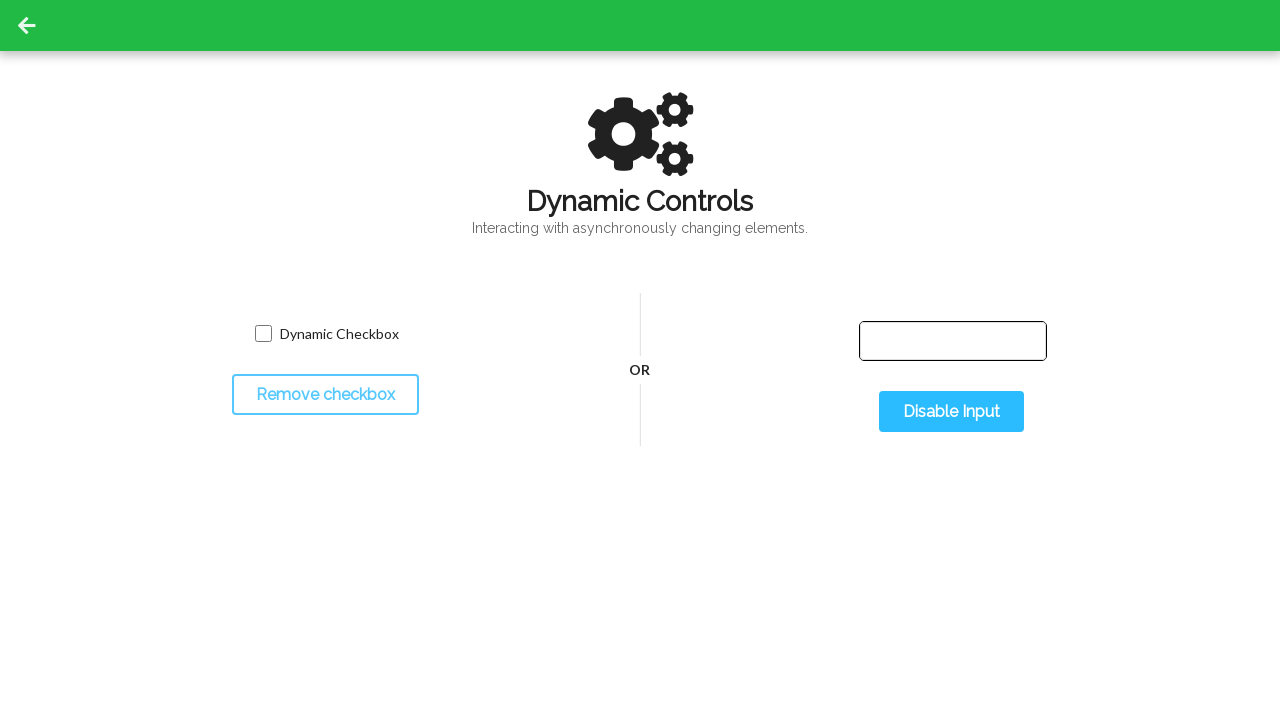

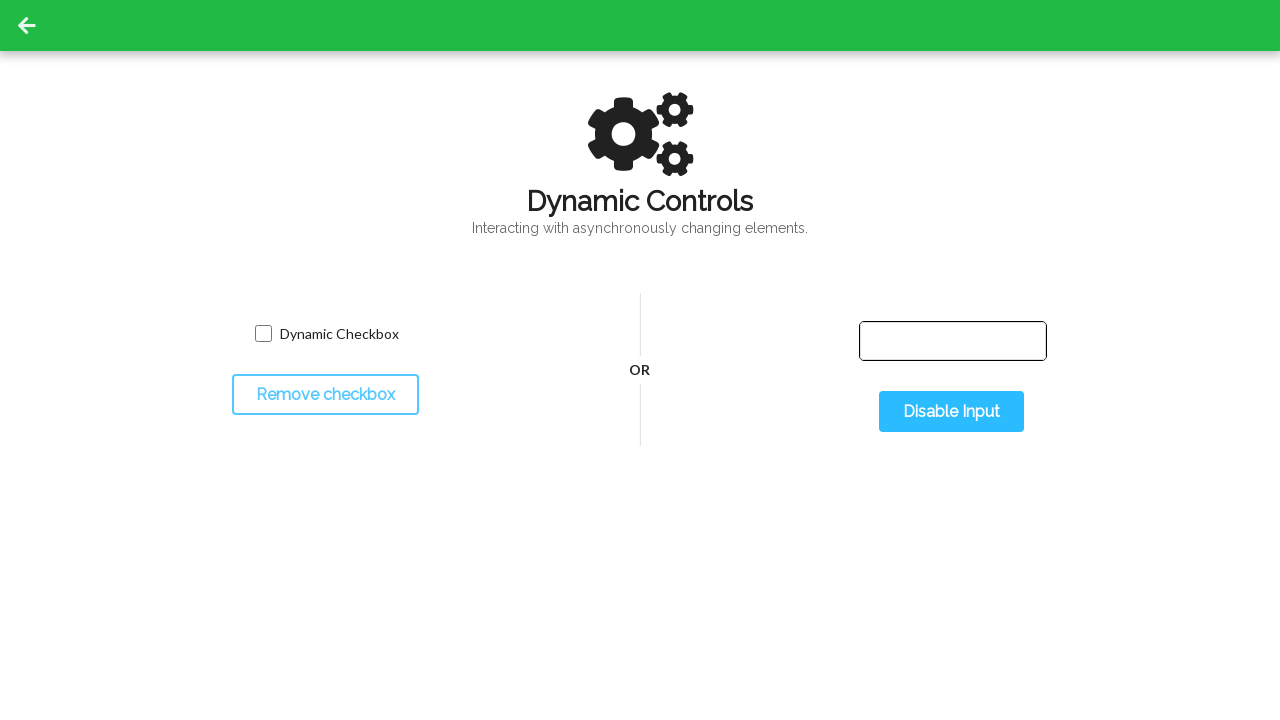